Tests search functionality by clicking on a search input field, typing "selenium", and pressing Enter to search

Starting URL: https://anhtester.com/

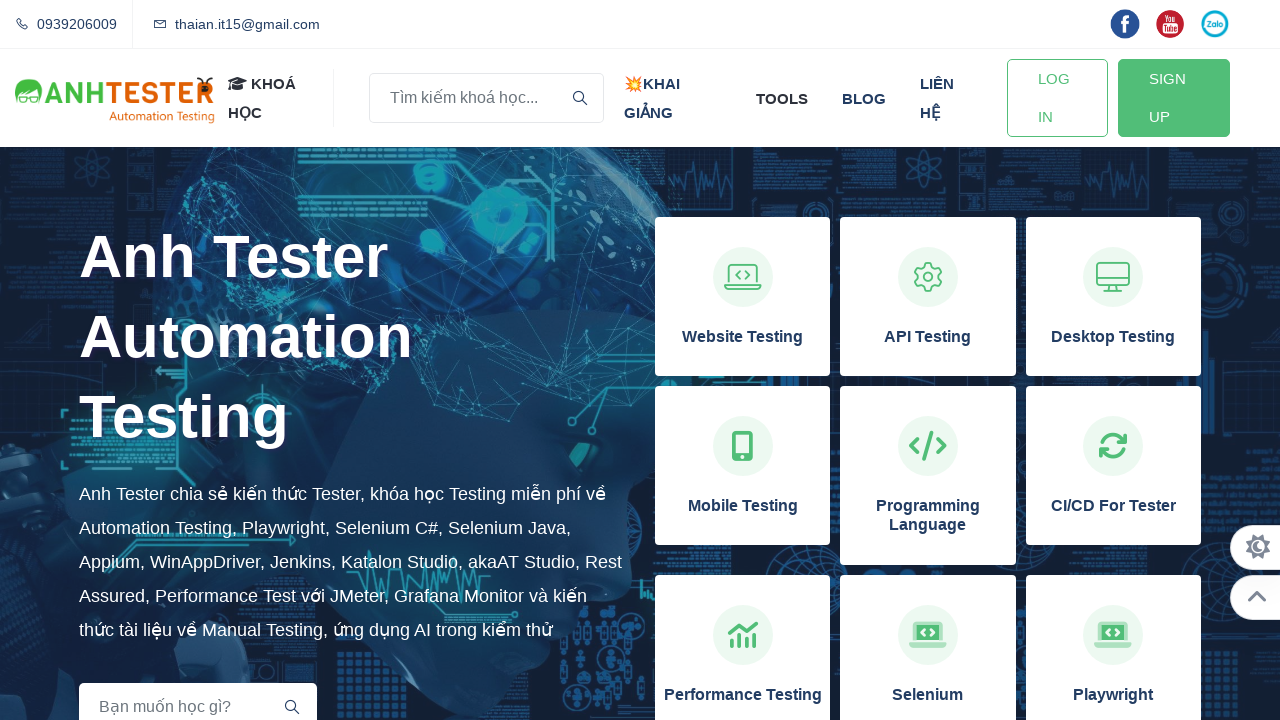

Clicked on search input field at (486, 98) on input[name='key']
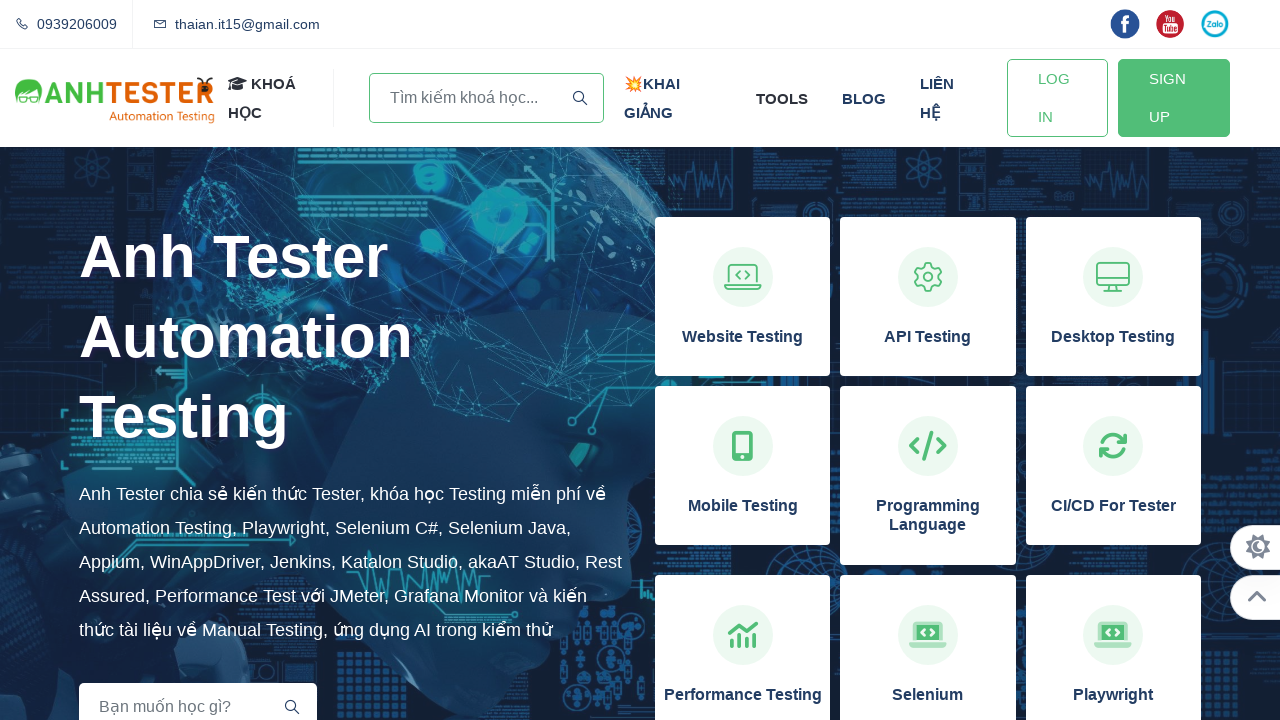

Typed 'selenium' into search field on input[name='key']
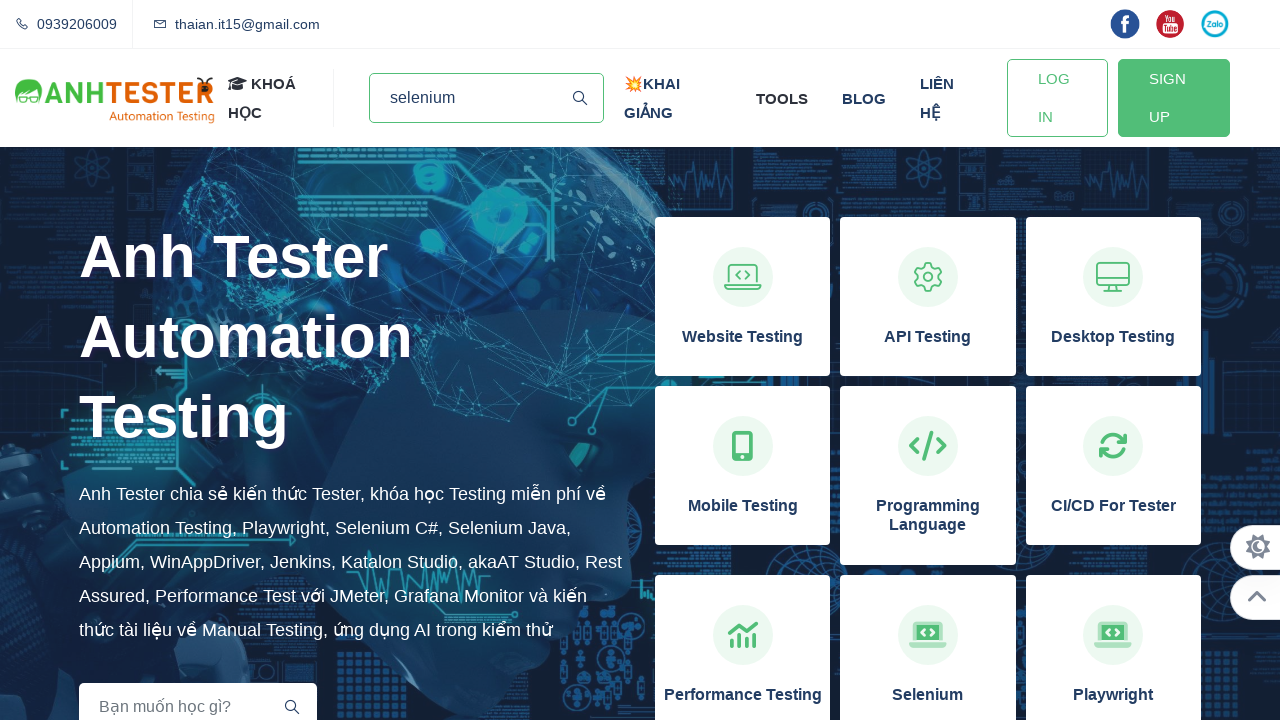

Pressed Enter to submit search on input[name='key']
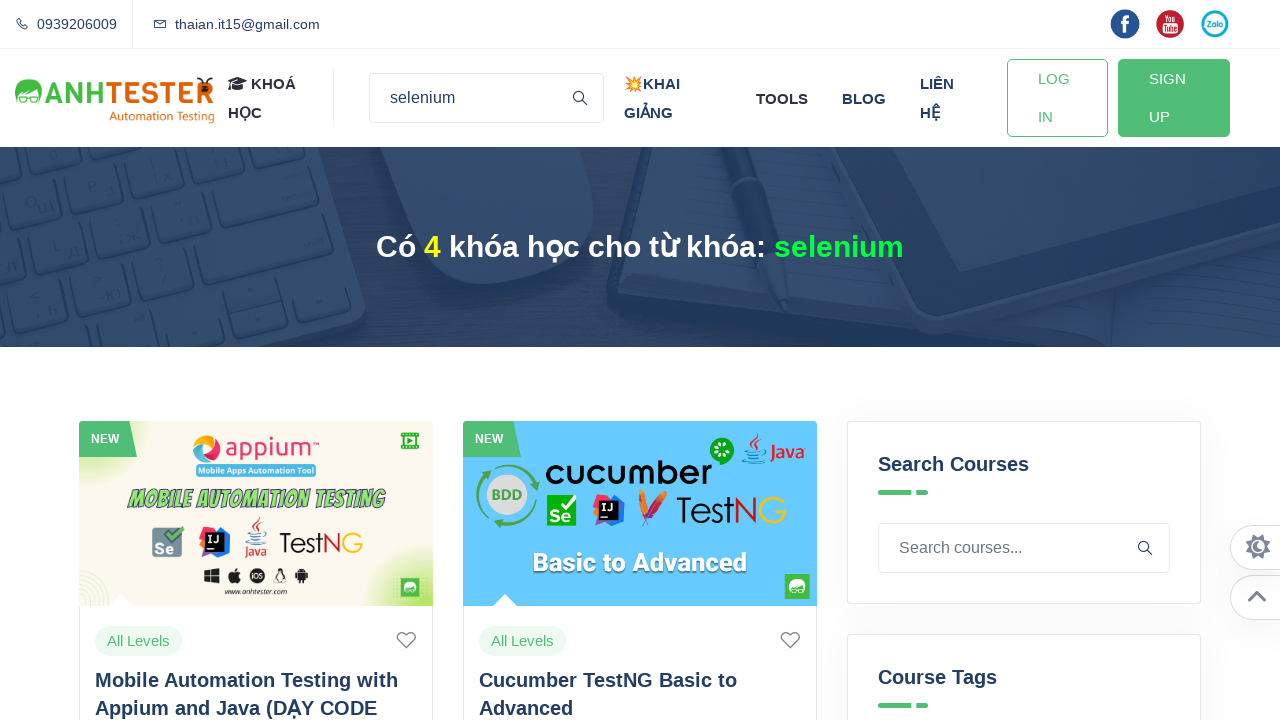

Waited for search results to load
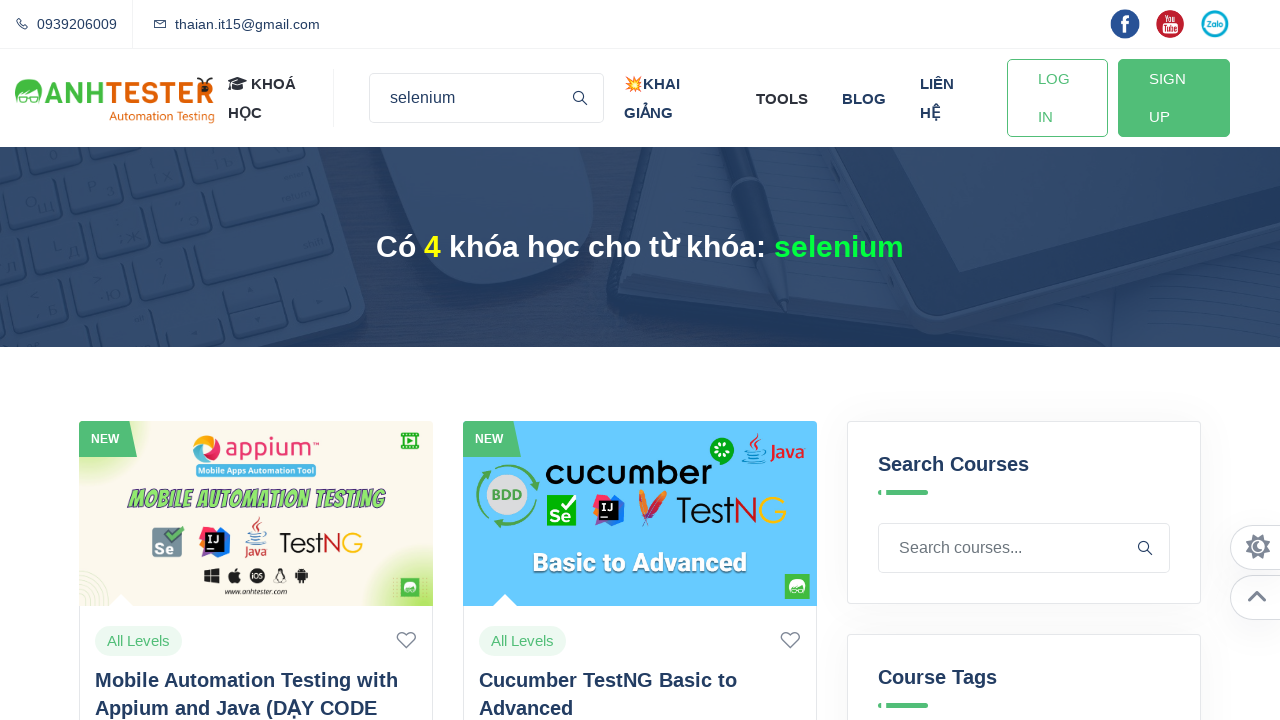

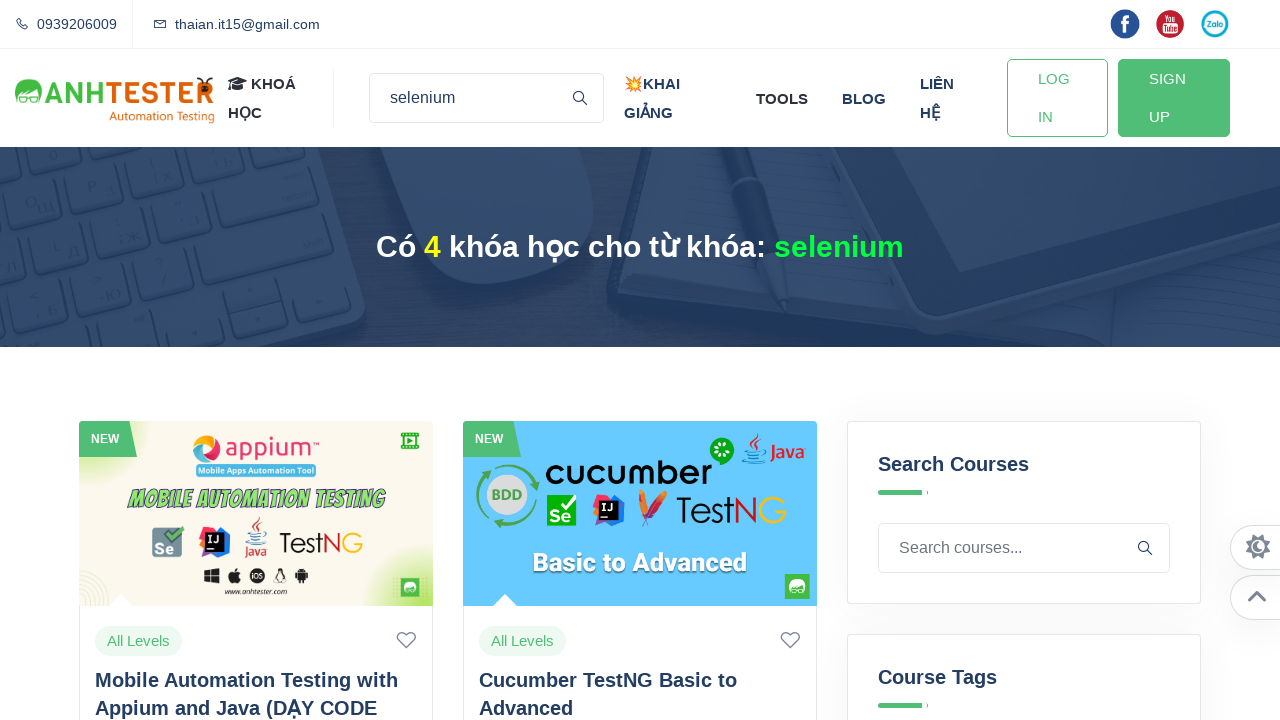